Tests a booking form that waits for the price to drop to $100, then solves a math problem to complete the booking

Starting URL: http://suninjuly.github.io/explicit_wait2.html

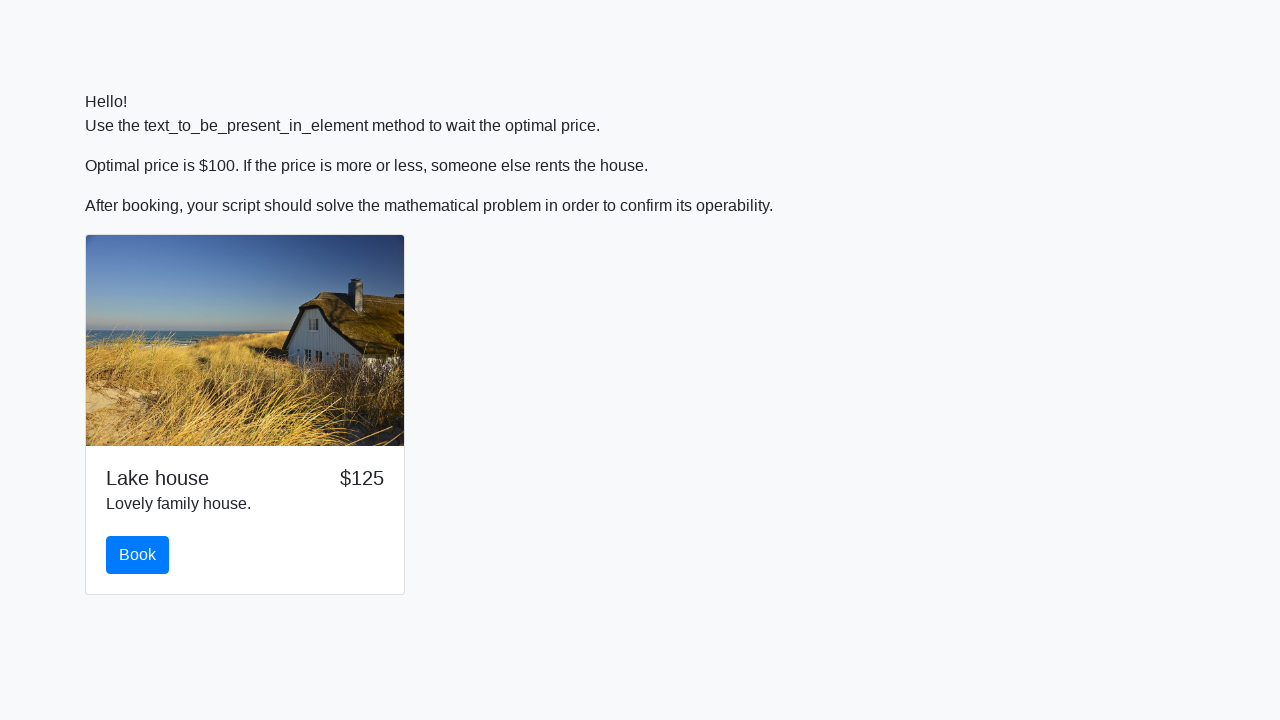

Waited for price to drop to $100
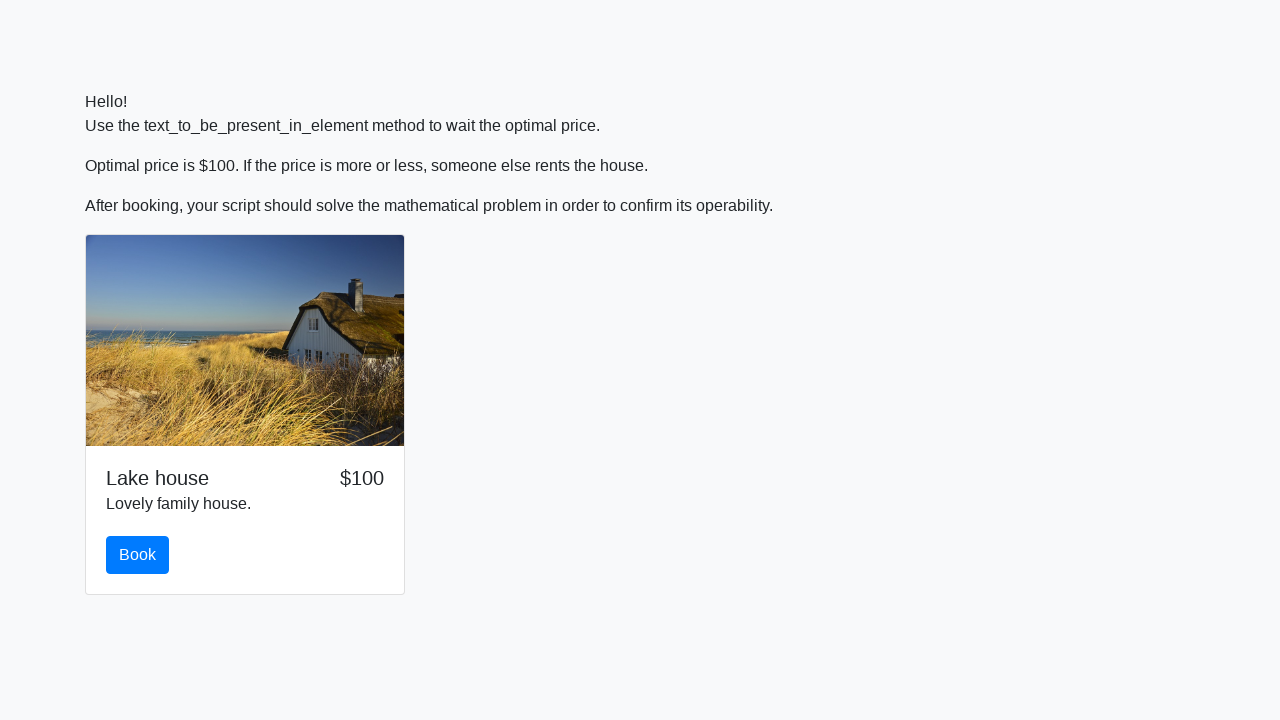

Clicked the book button at (138, 555) on #book
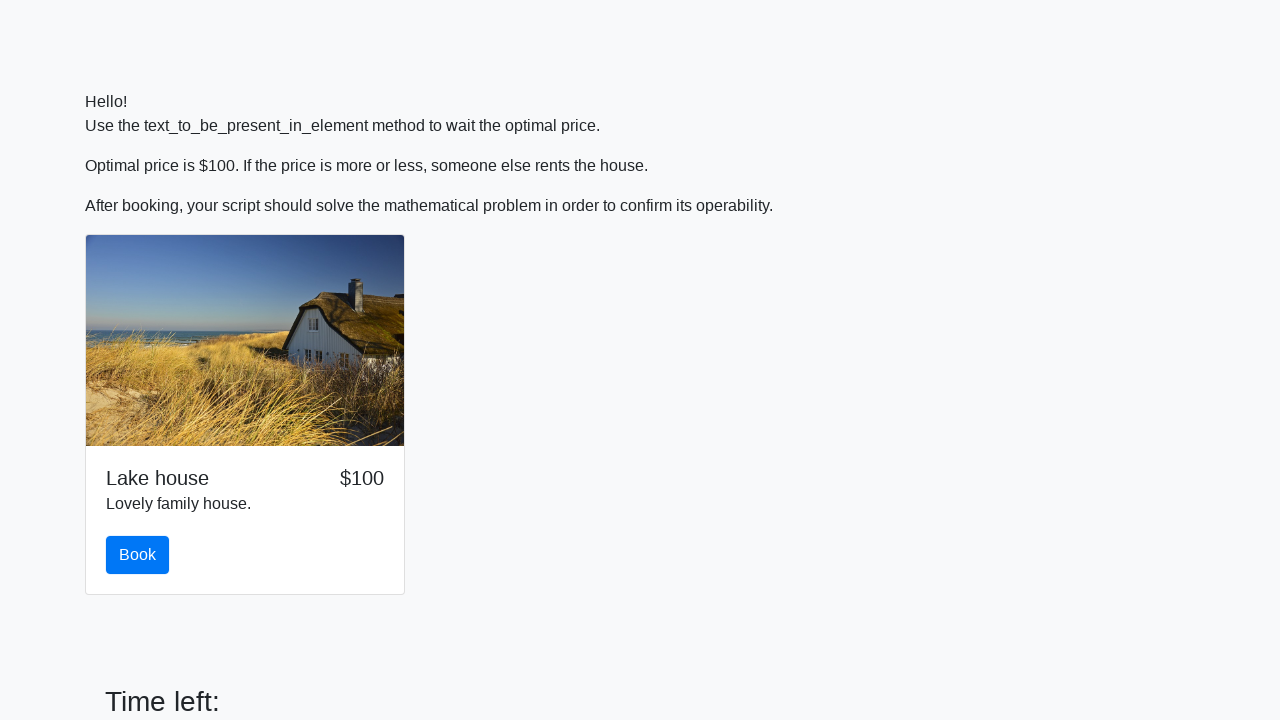

Retrieved math problem value: 850
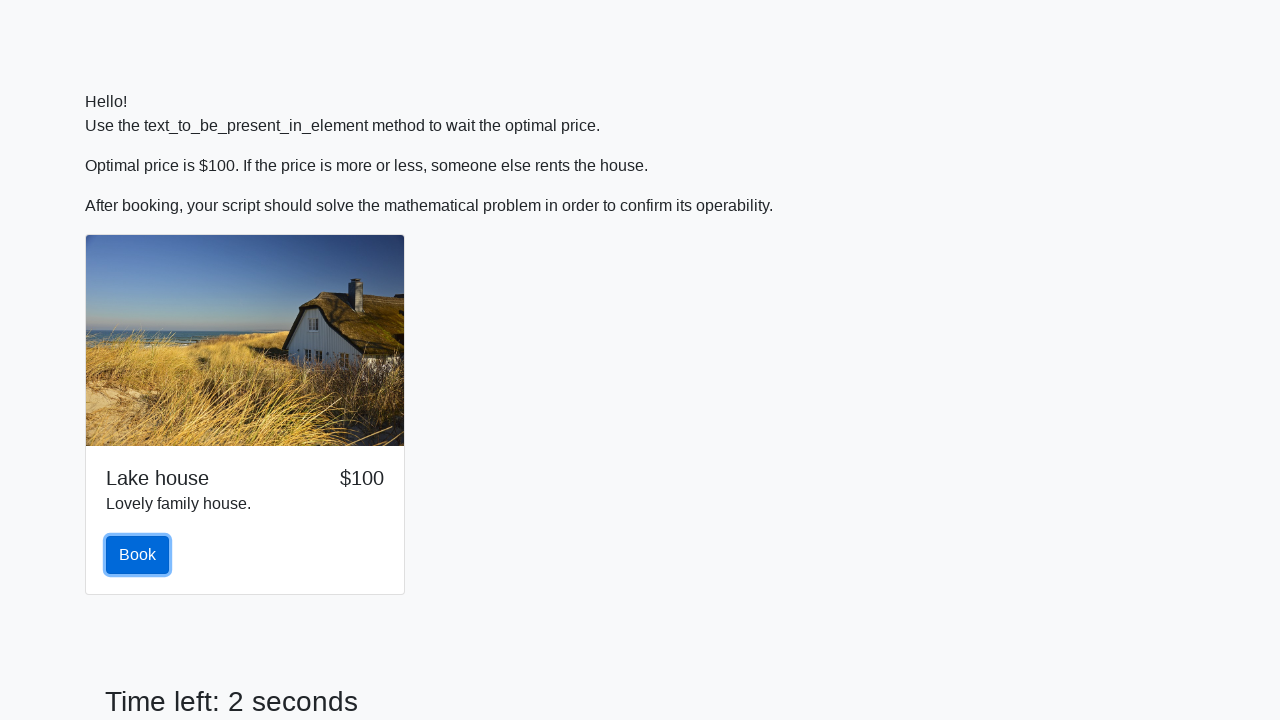

Calculated answer: 2.4649362947953195
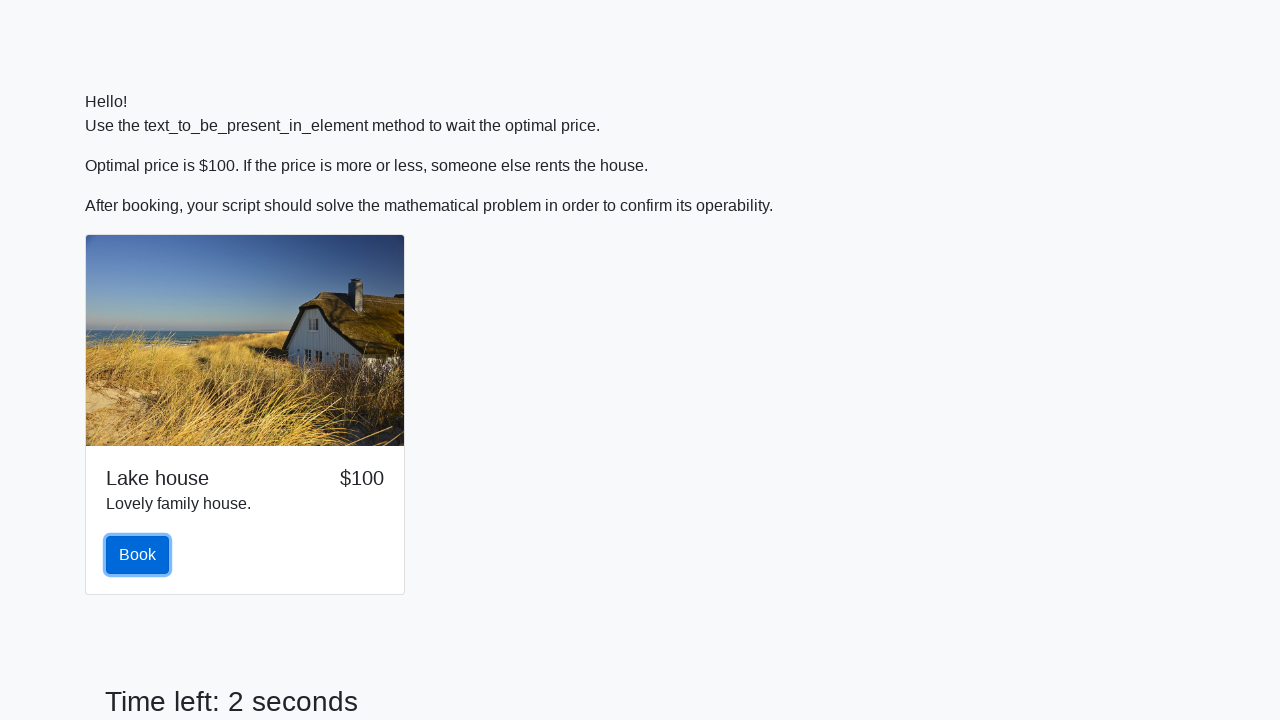

Filled answer field with calculated value on #answer
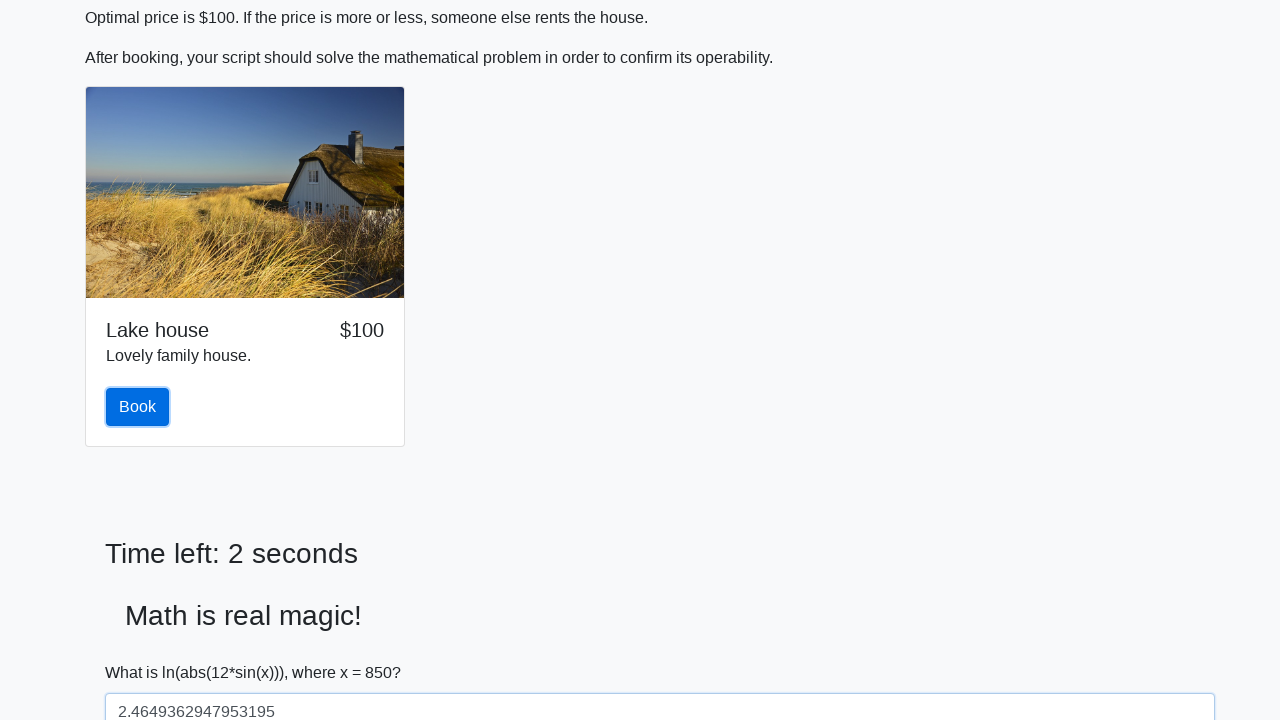

Clicked solve button to submit the answer at (143, 651) on #solve
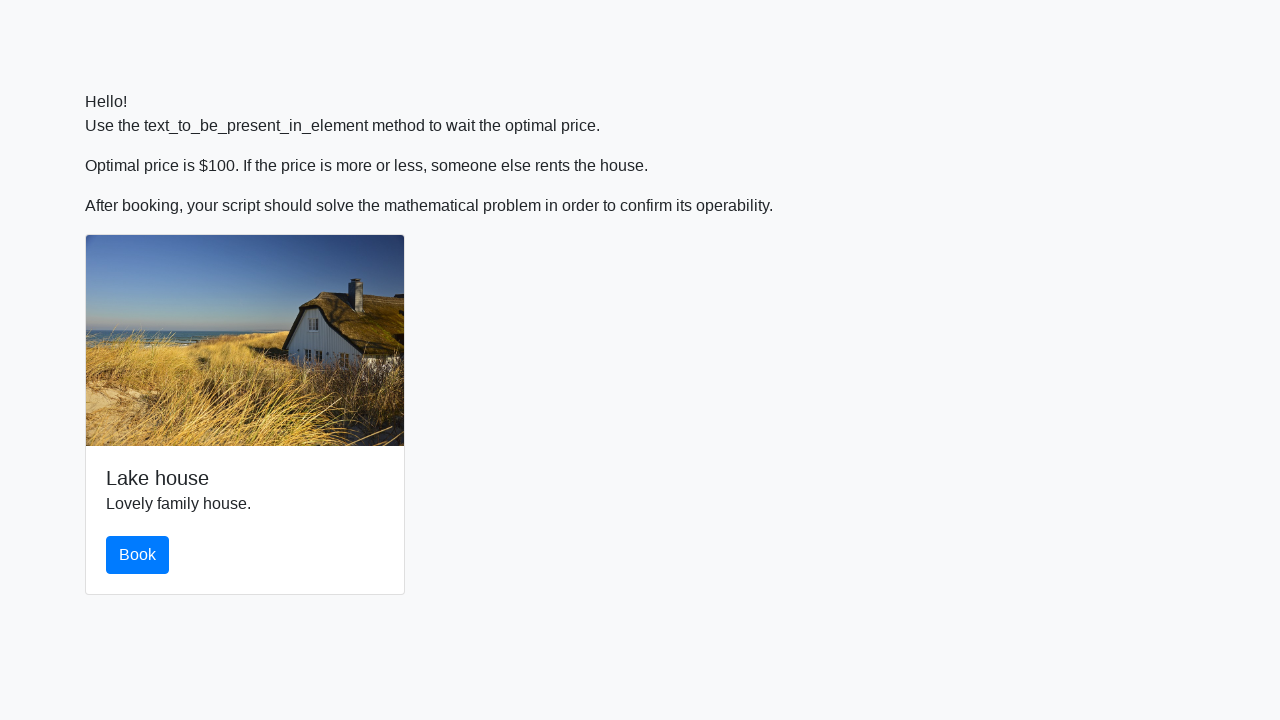

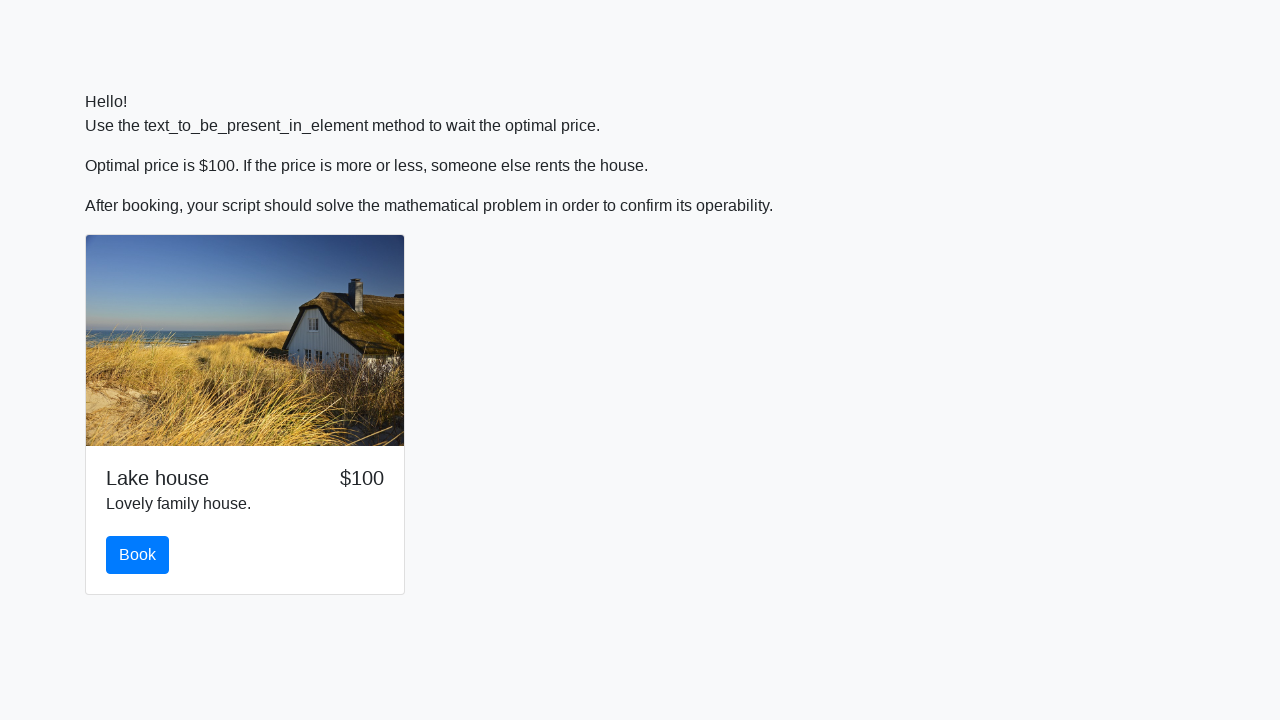